Tests flight booking functionality by selecting departure and arrival cities, navigating to destination page and back, then proceeding with flight search

Starting URL: https://blazedemo.com/index.php

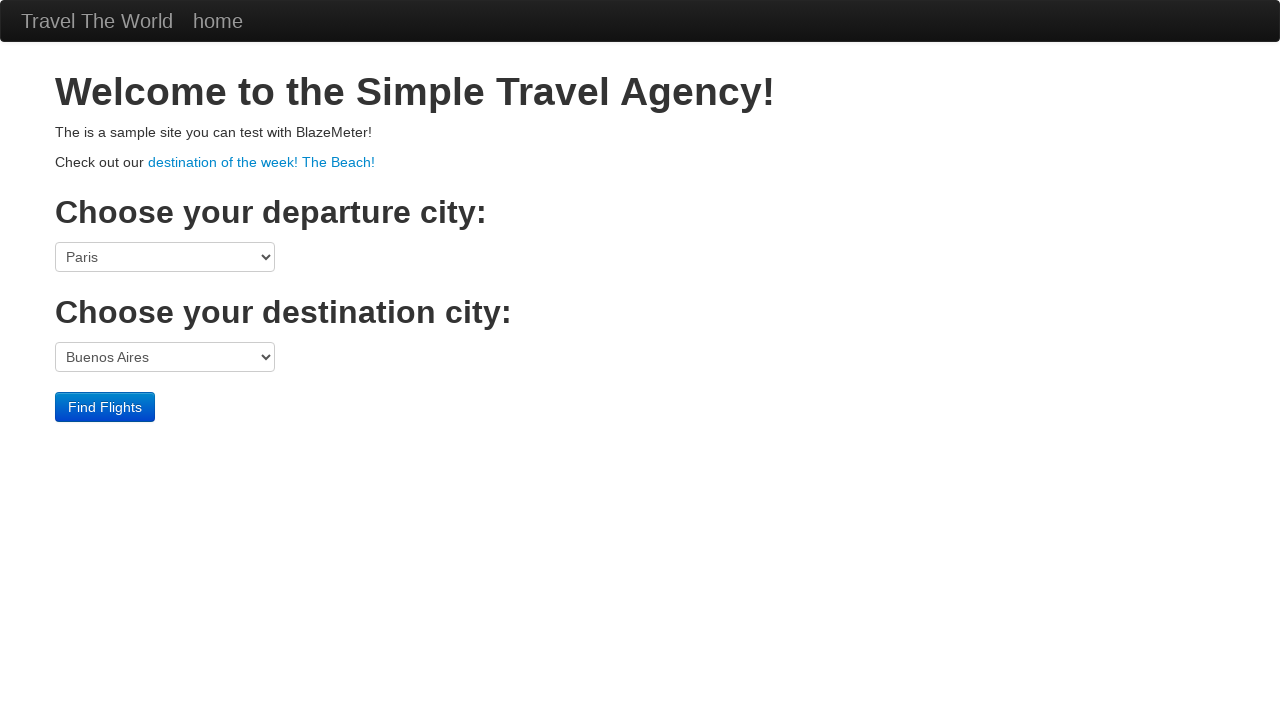

Clicked on 'destination of the week! The Beach!' link at (262, 162) on a:has-text('destination of the week! The Beach!')
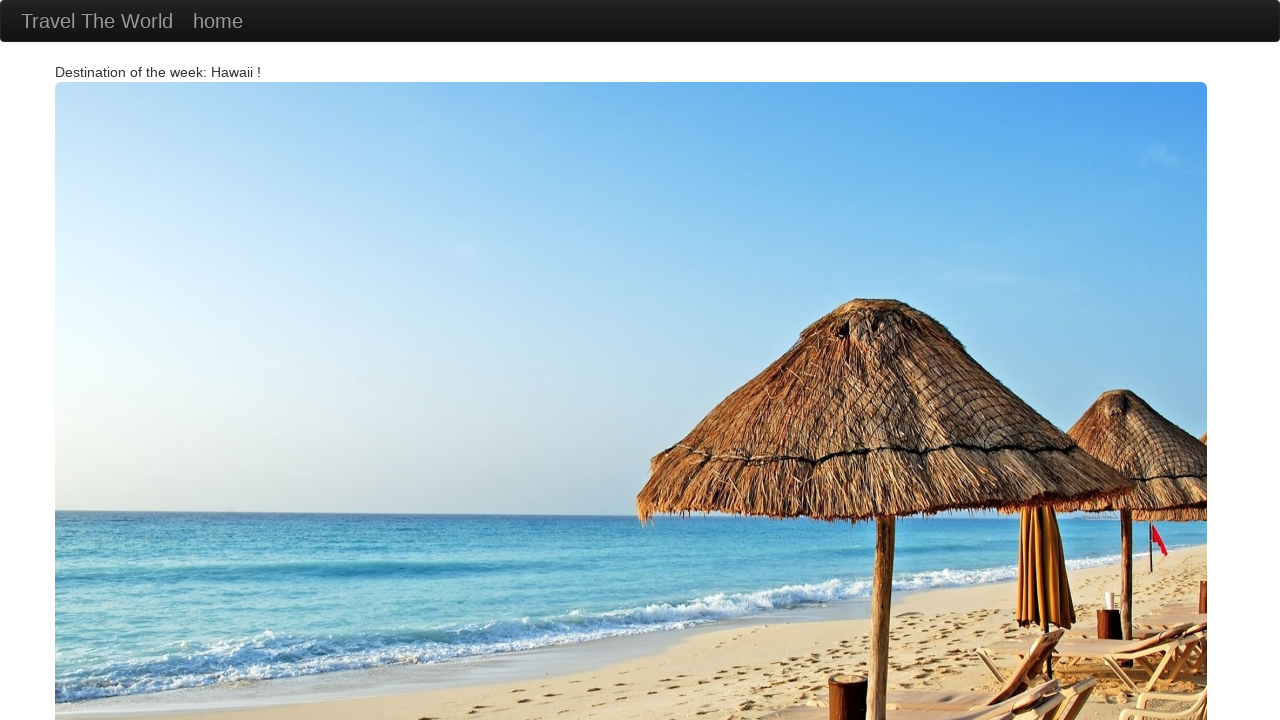

Navigated back to main page
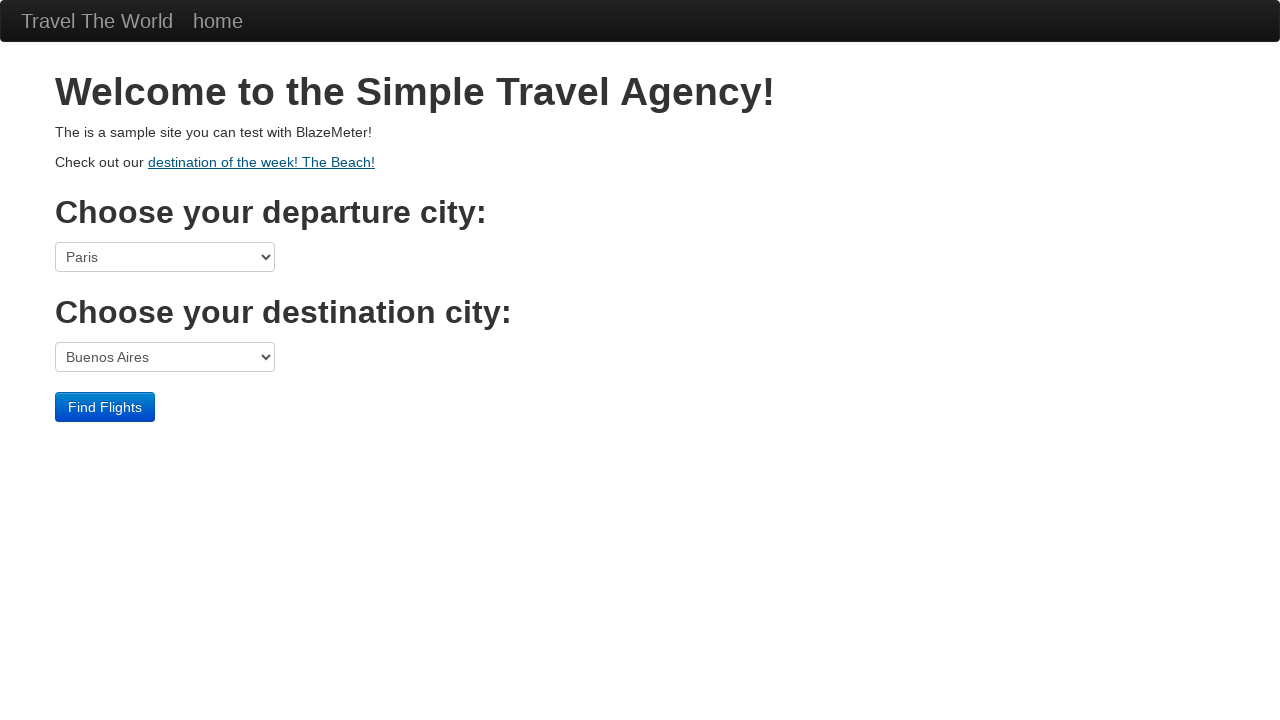

Selected departure city: Mexico City on select[name='fromPort']
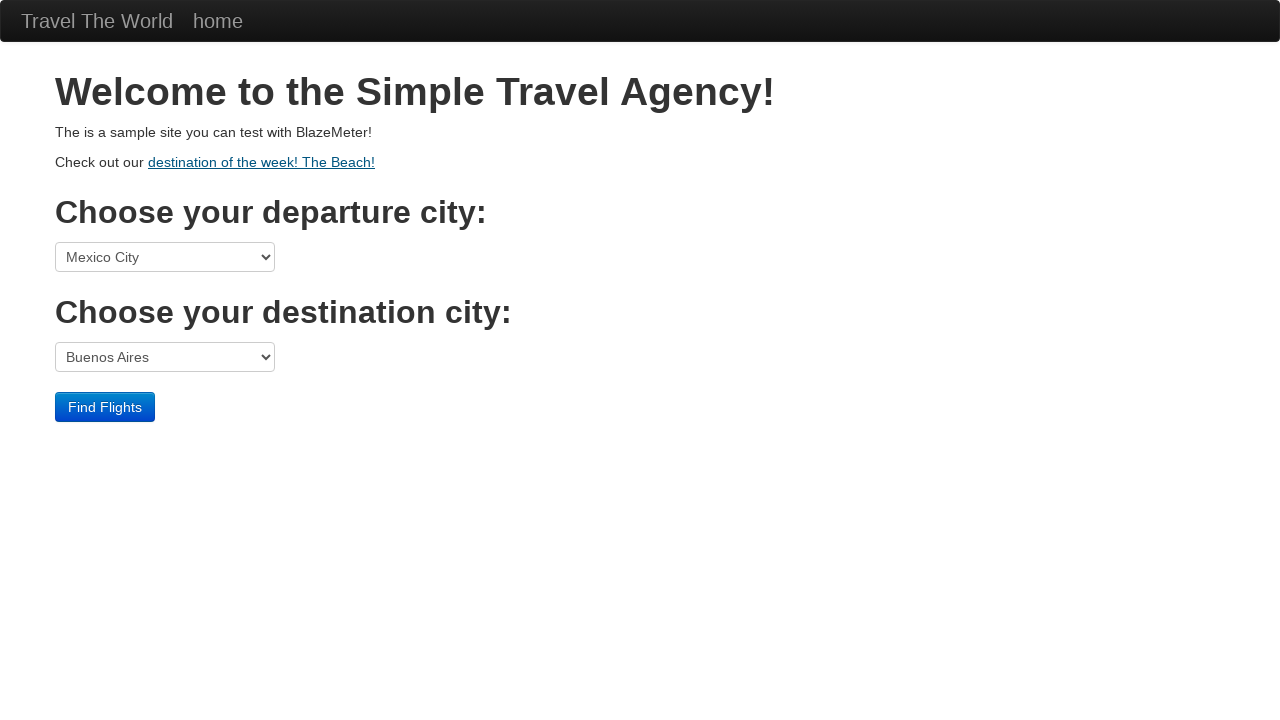

Selected arrival city: London on select[name='toPort']
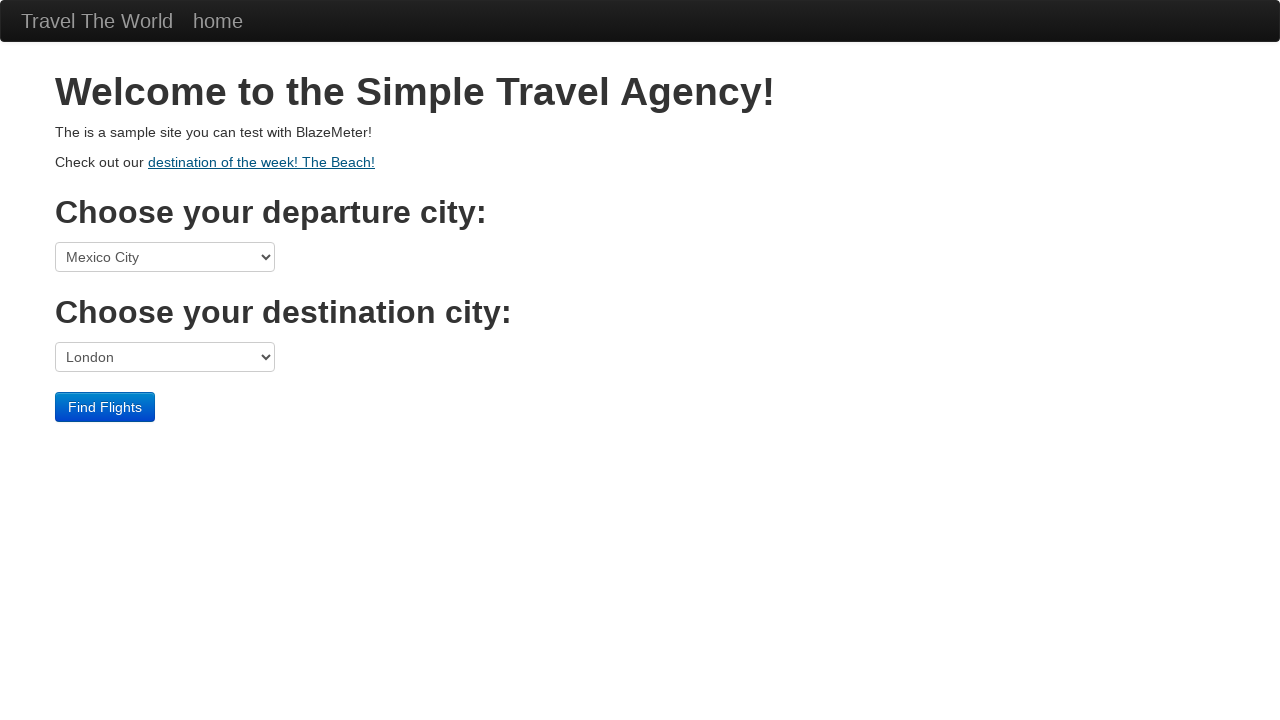

Clicked submit button to search for flights at (105, 407) on input[type='submit']
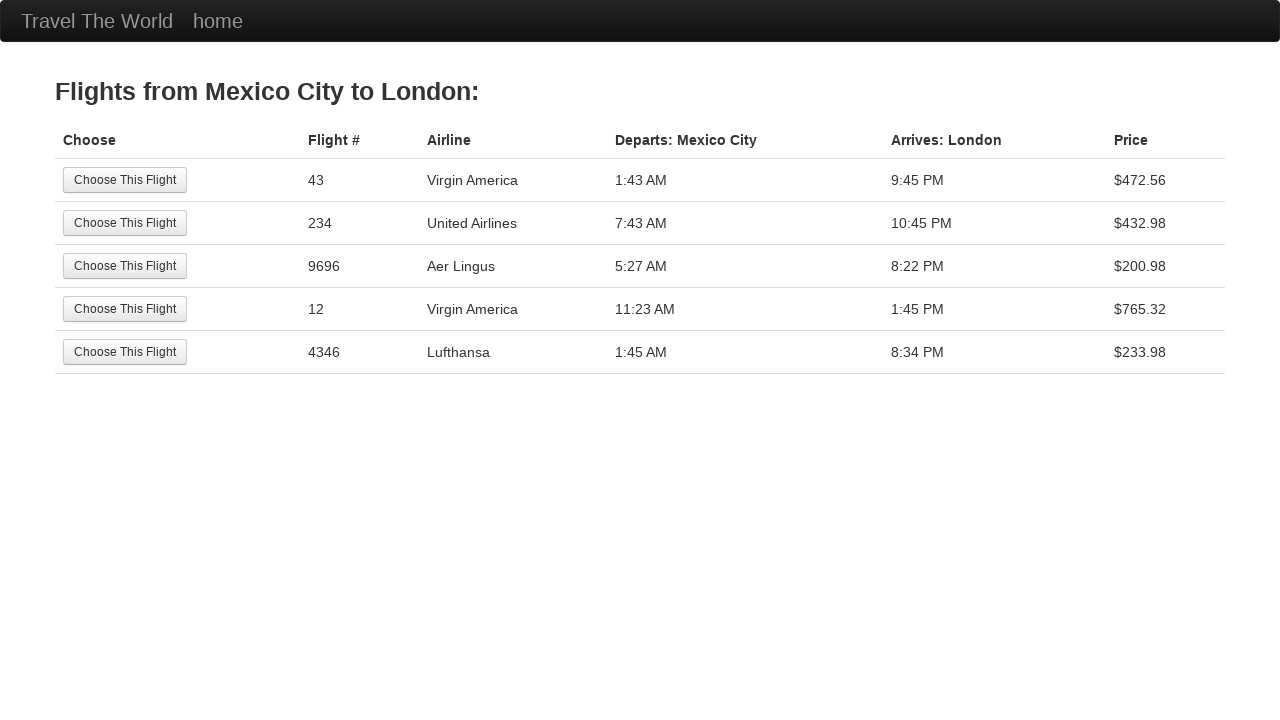

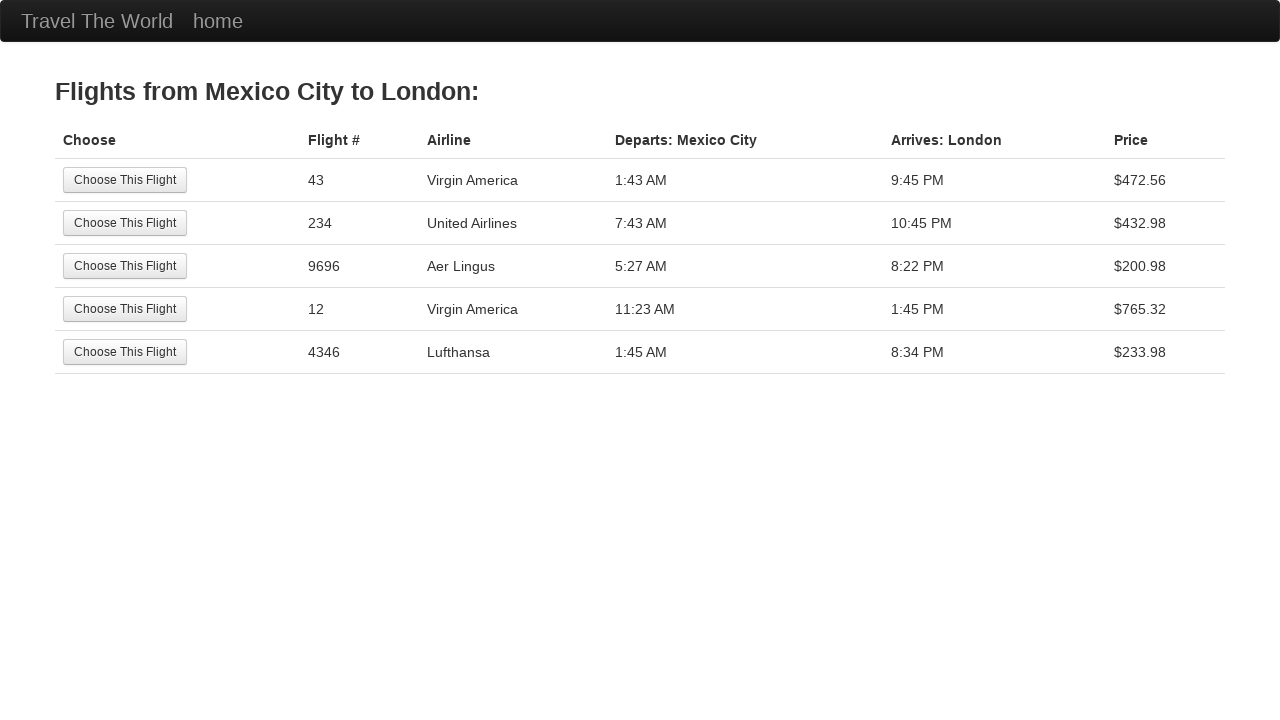